Tests that other controls are hidden when editing a todo item

Starting URL: https://demo.playwright.dev/todomvc

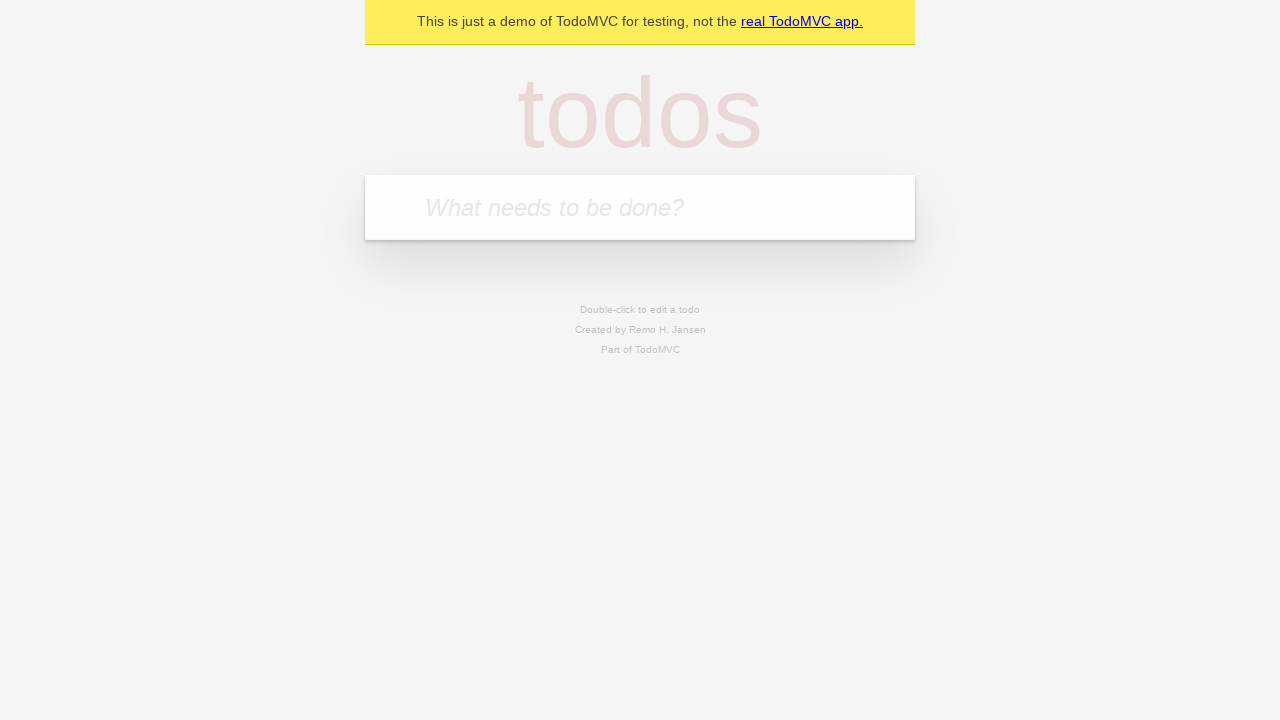

Filled input field with first todo 'buy some cheese' on internal:attr=[placeholder="What needs to be done?"i]
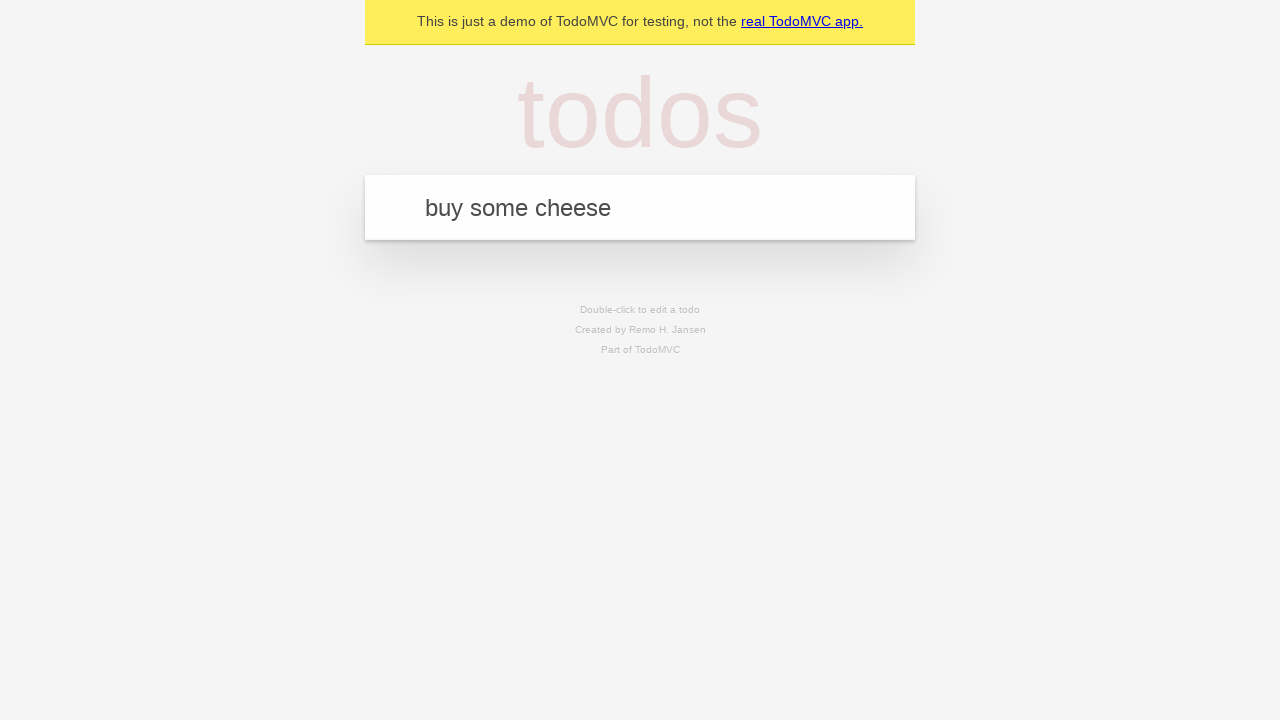

Pressed Enter to add first todo on internal:attr=[placeholder="What needs to be done?"i]
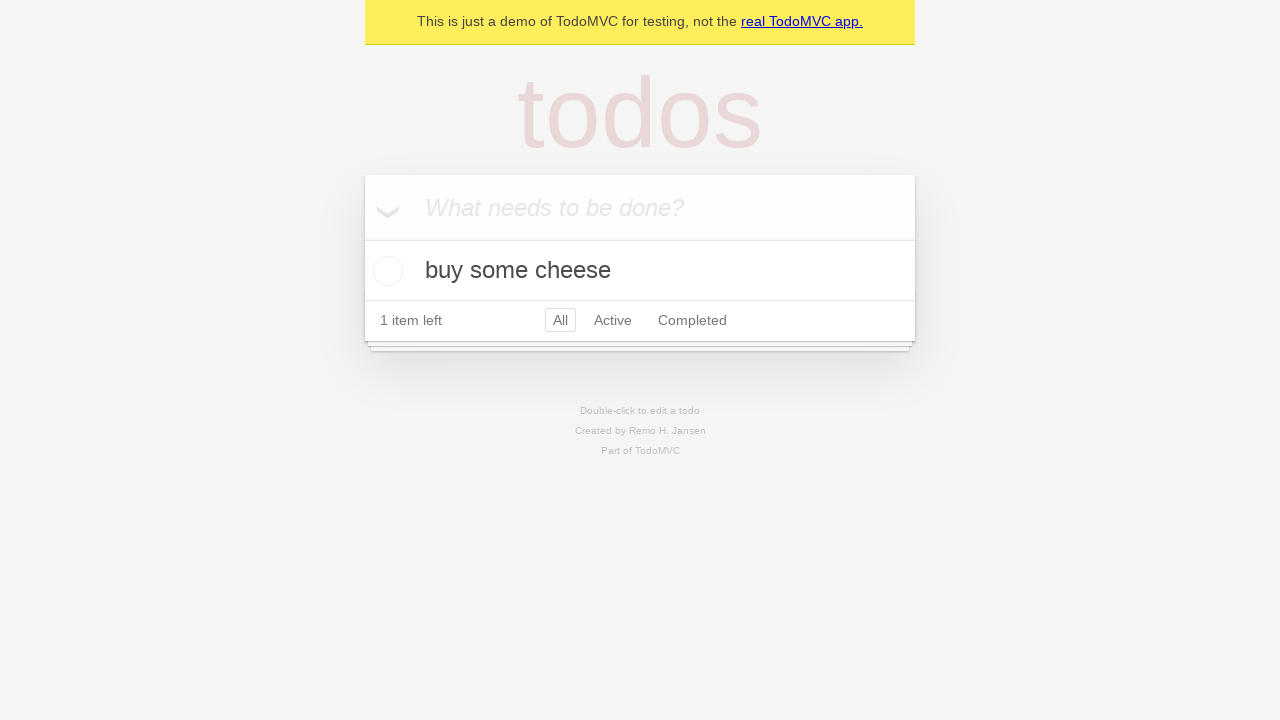

Filled input field with second todo 'feed the cat' on internal:attr=[placeholder="What needs to be done?"i]
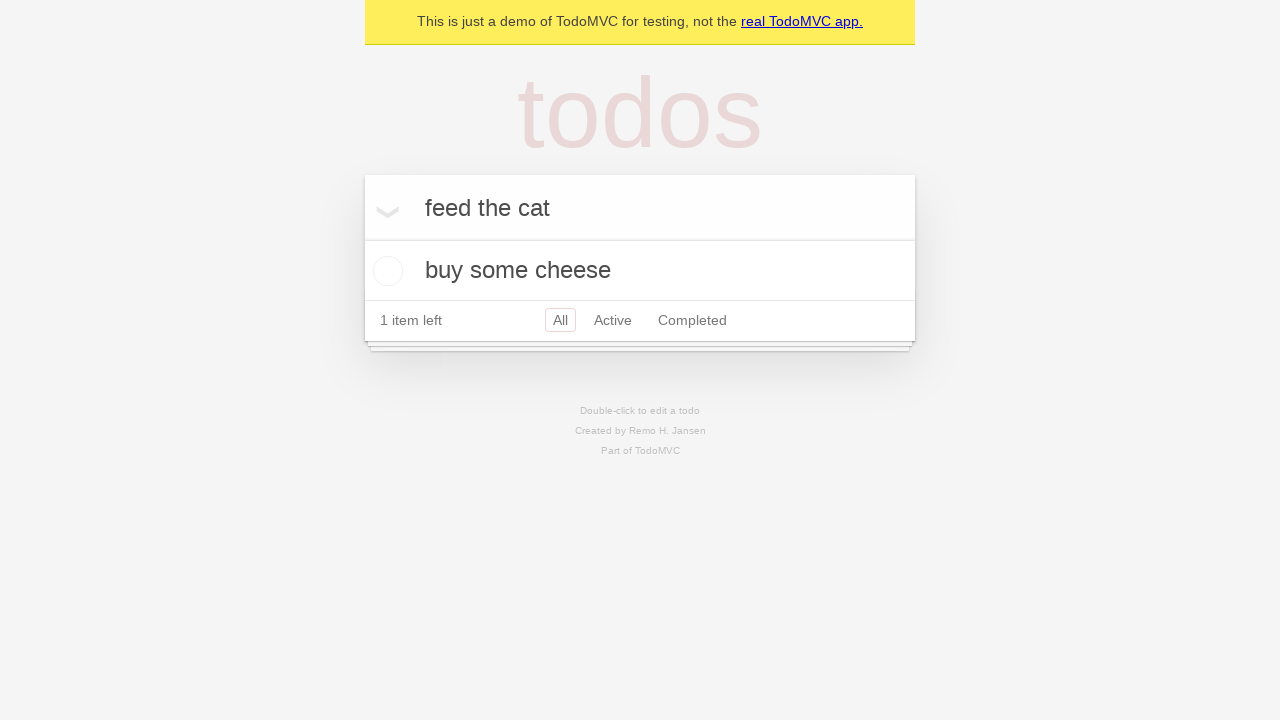

Pressed Enter to add second todo on internal:attr=[placeholder="What needs to be done?"i]
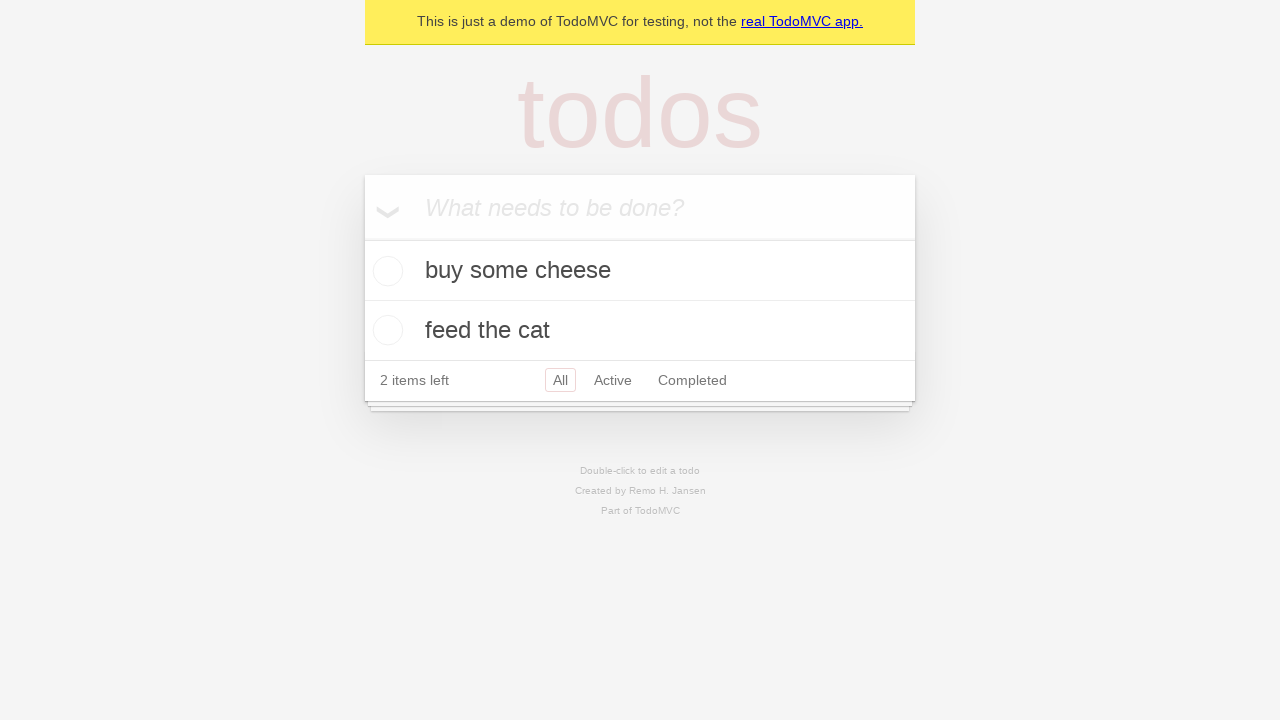

Filled input field with third todo 'book a doctors appointment' on internal:attr=[placeholder="What needs to be done?"i]
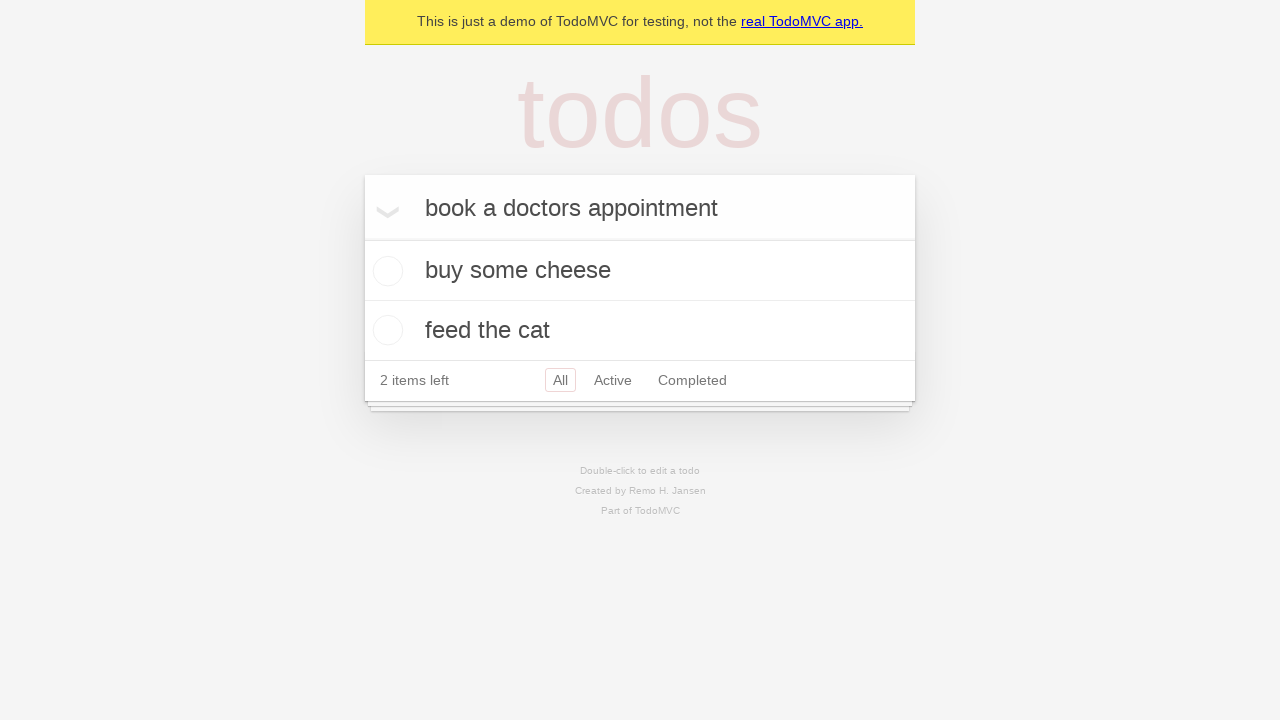

Pressed Enter to add third todo on internal:attr=[placeholder="What needs to be done?"i]
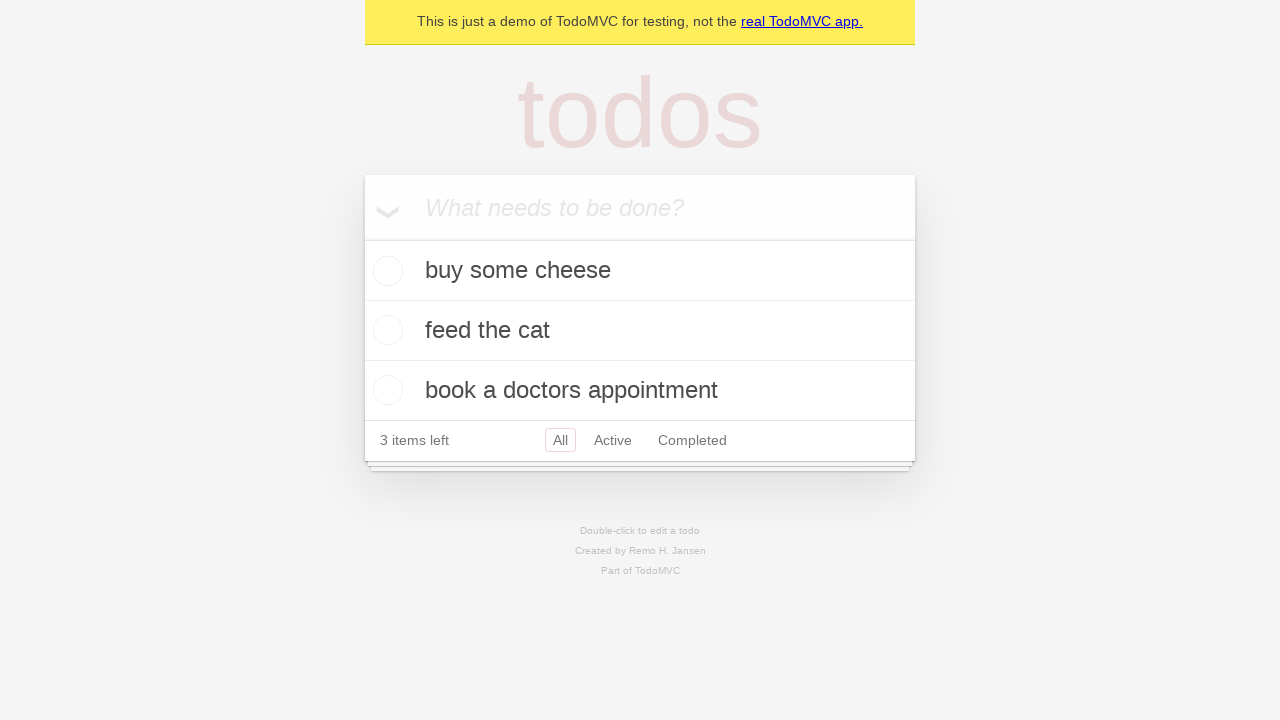

Double-clicked second todo item to enter edit mode at (640, 331) on internal:testid=[data-testid="todo-item"s] >> nth=1
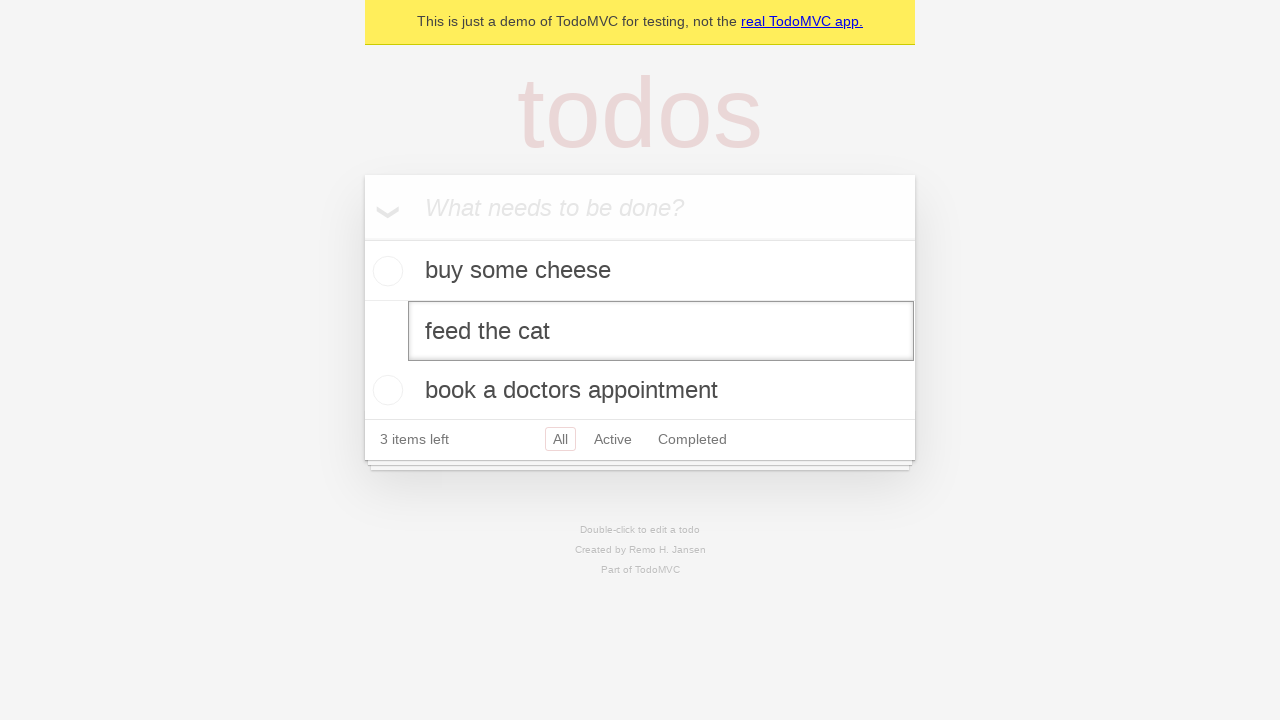

Waited for edit textbox to appear in second todo item
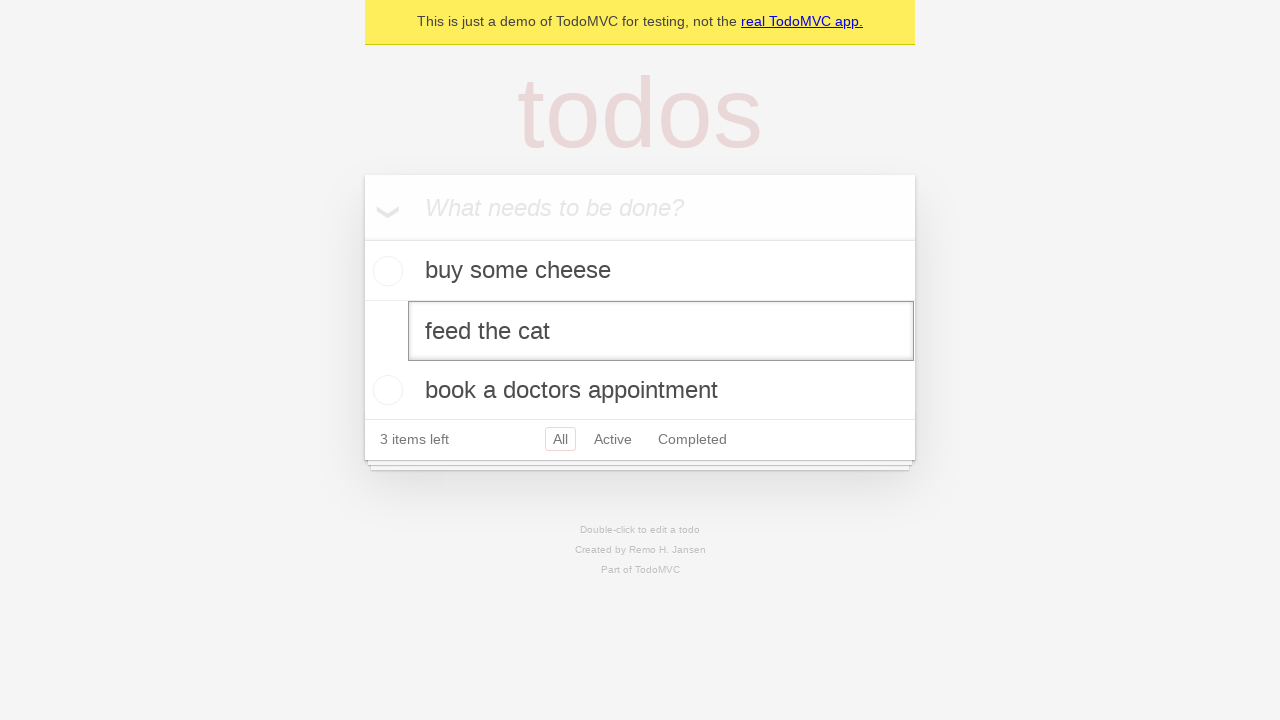

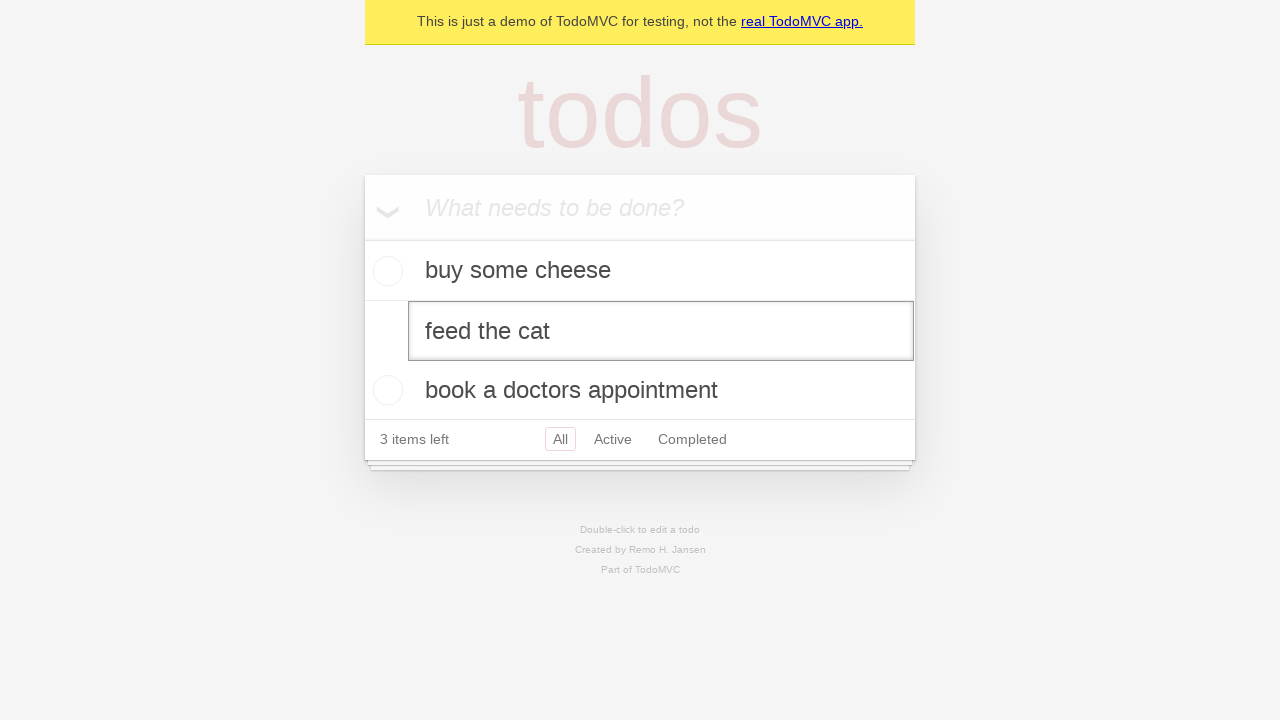